Tests form interaction by reading a hidden value from an element attribute, calculating a mathematical result, filling the answer field, checking required checkboxes, and submitting the form.

Starting URL: https://suninjuly.github.io/get_attribute.html

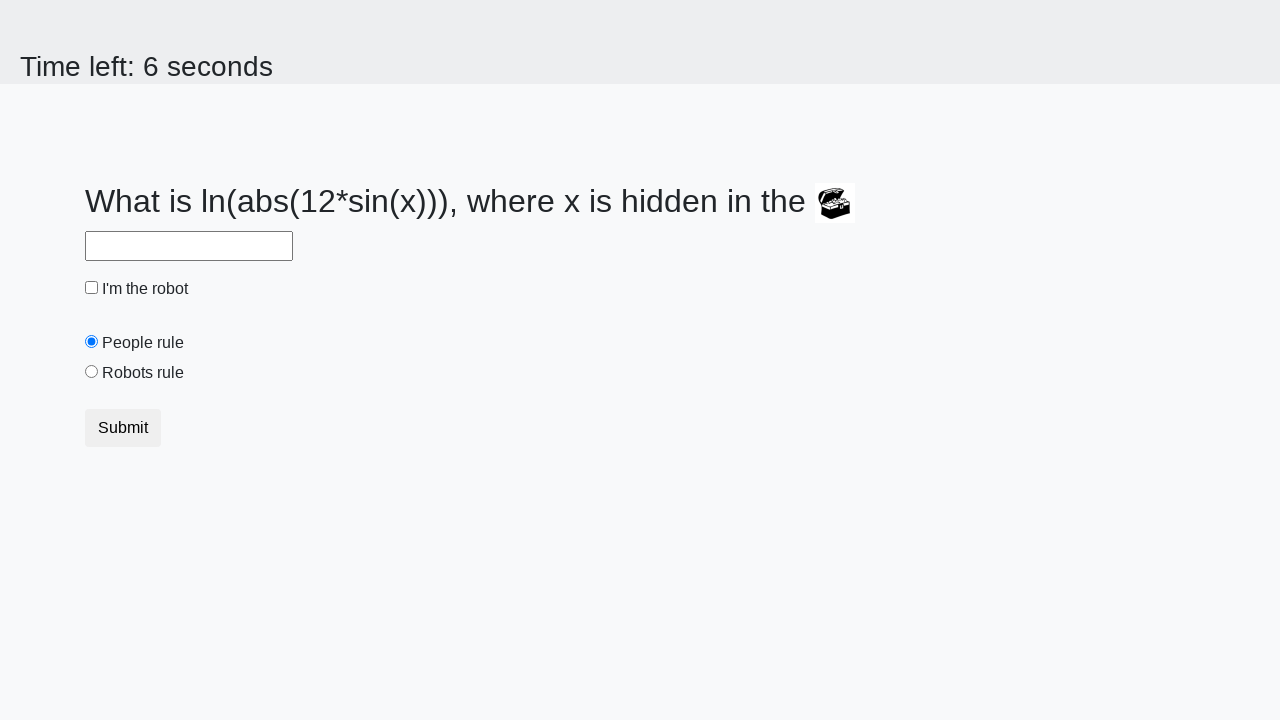

Located treasure element with hidden valuex attribute
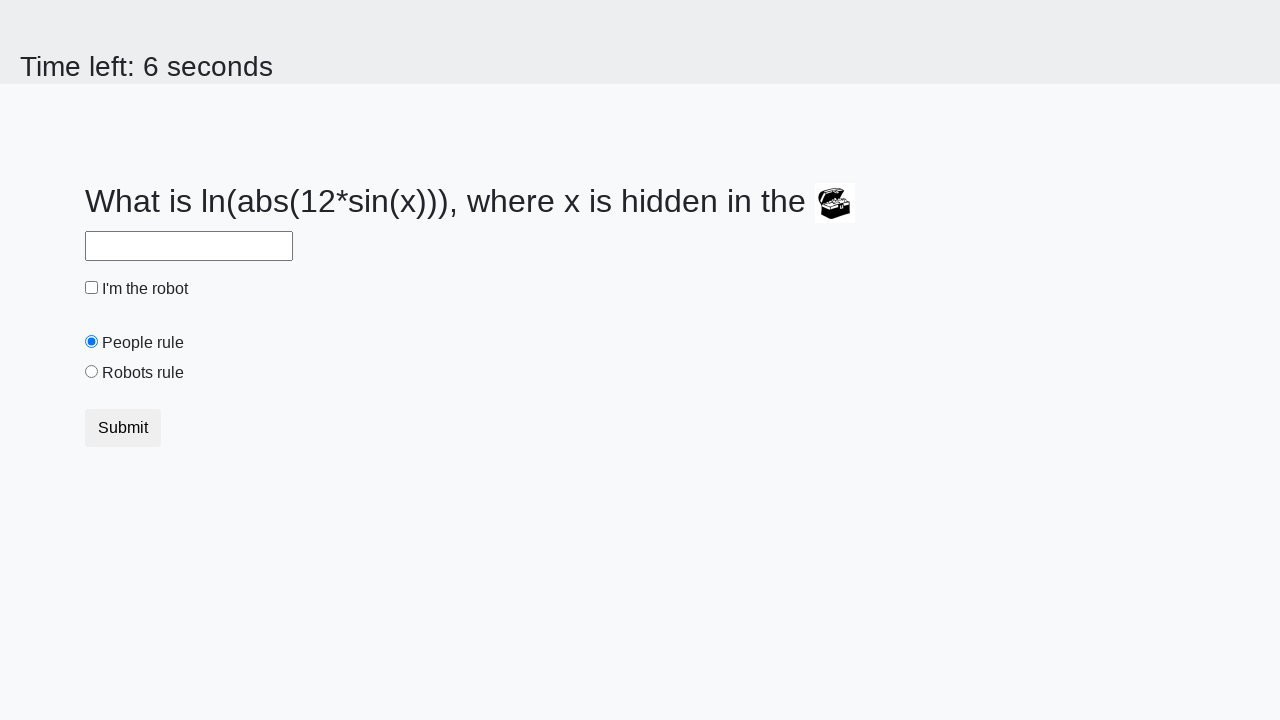

Retrieved hidden value '765' from treasure element attribute
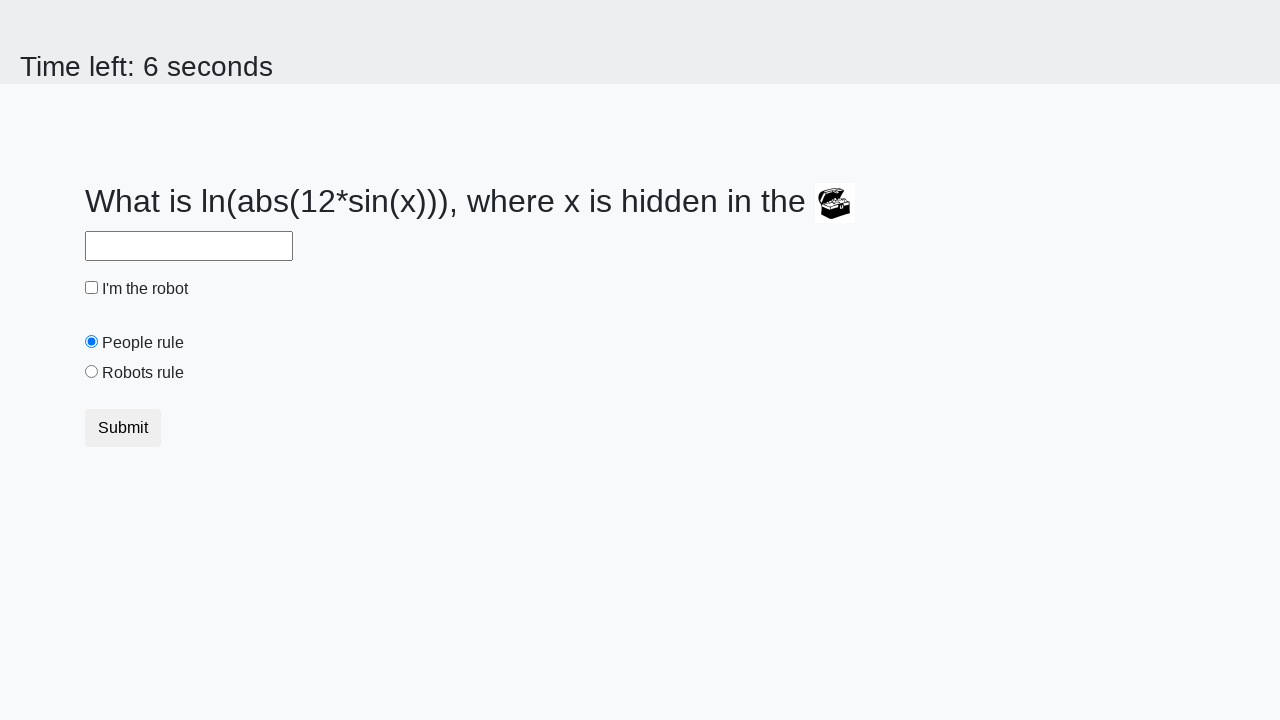

Calculated mathematical result: 2.4846604570332333
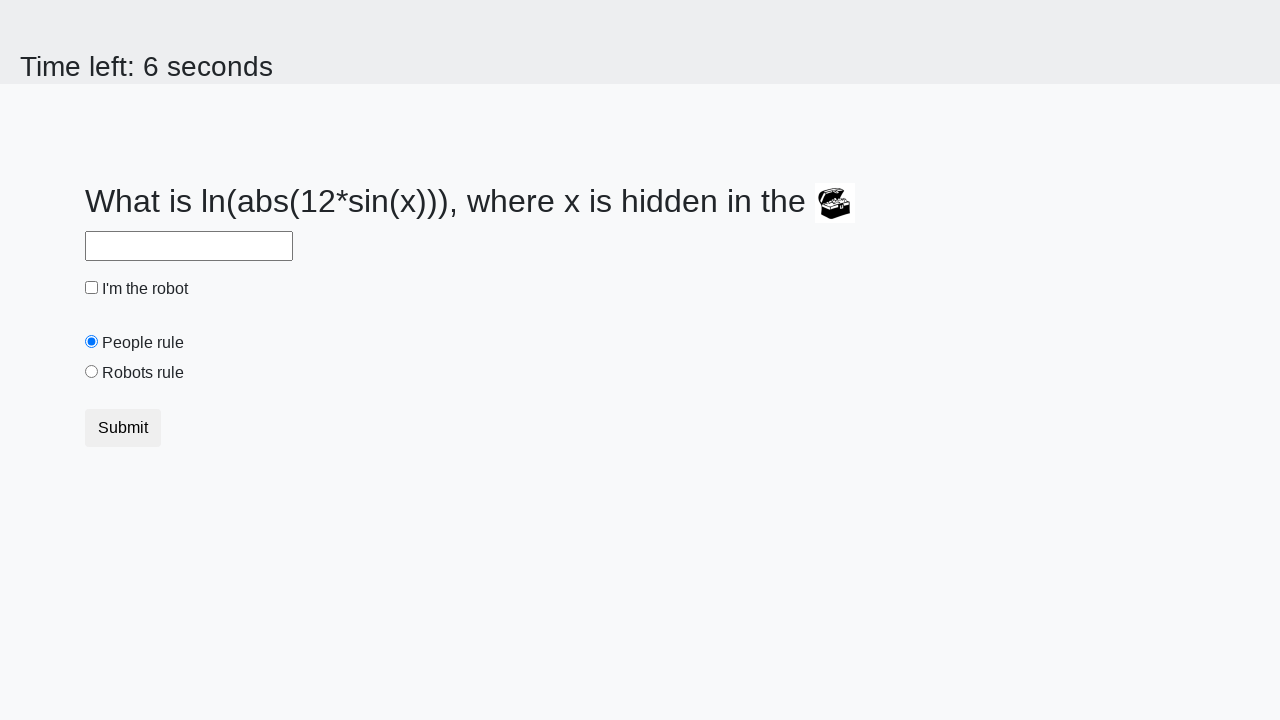

Filled answer field with calculated value '2.4846604570332333' on #answer
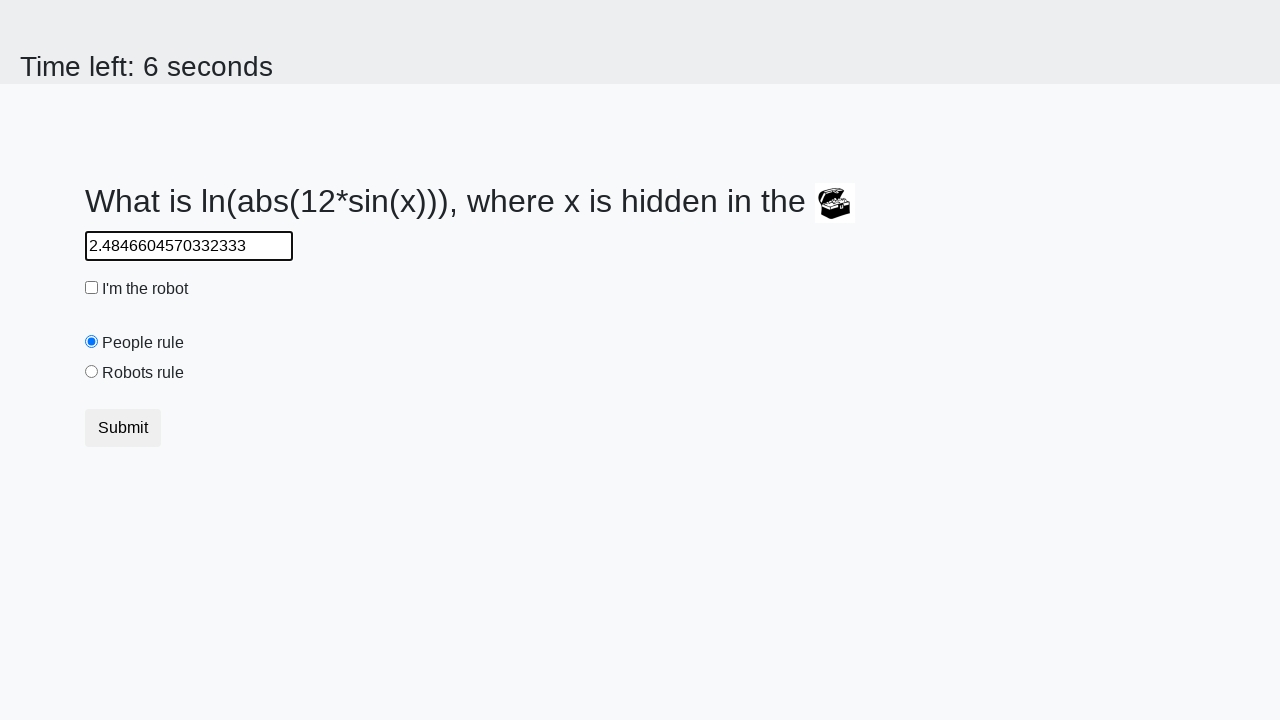

Checked 'I am a robot' checkbox at (92, 288) on #robotCheckbox
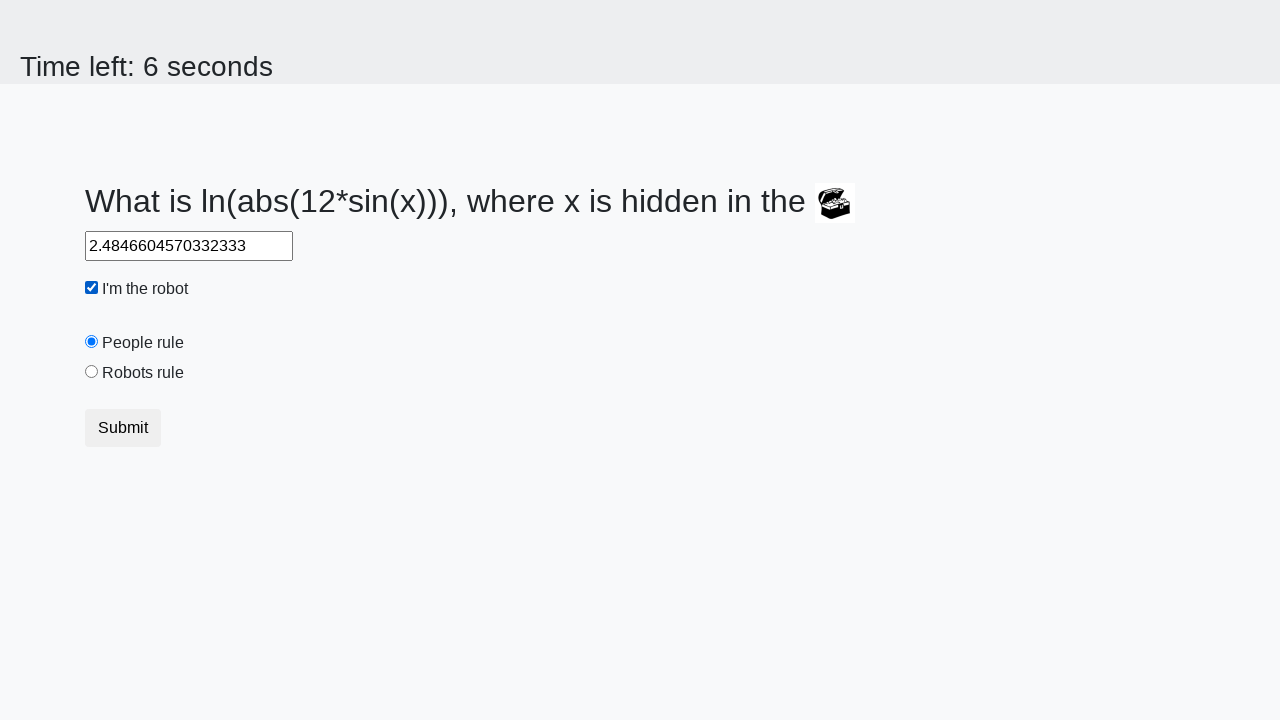

Checked 'Robots rule!' checkbox at (92, 372) on #robotsRule
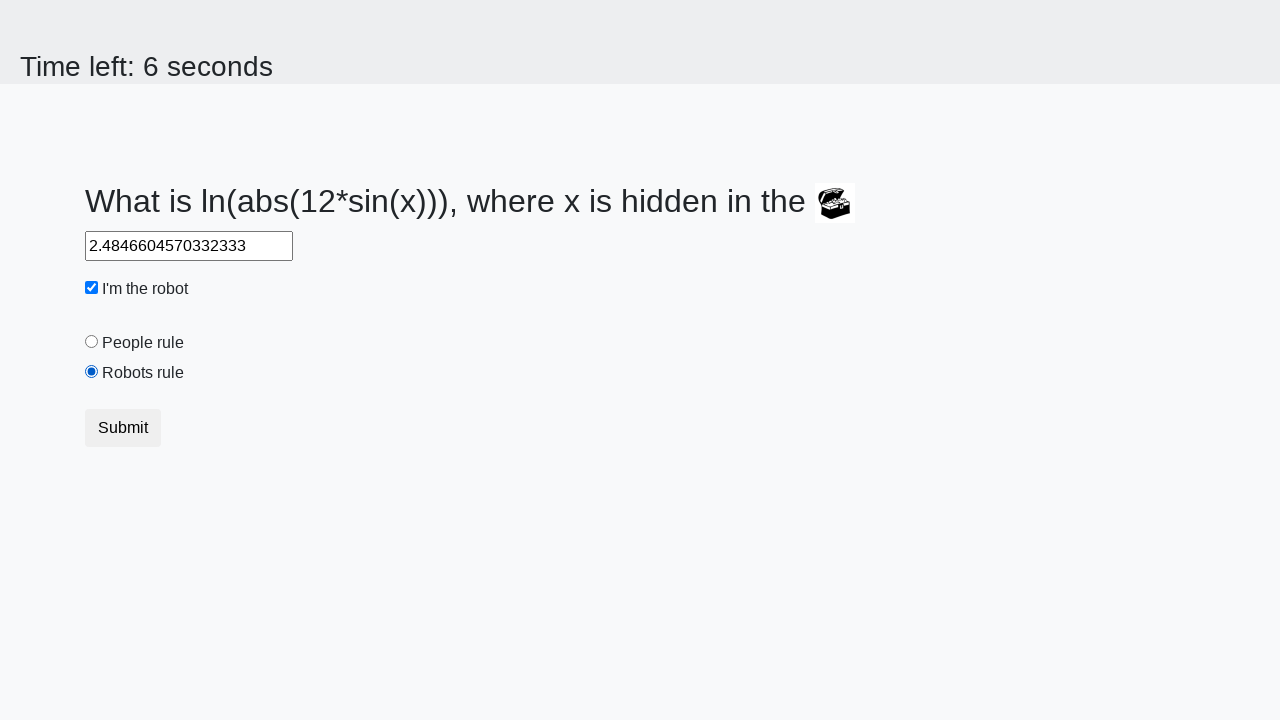

Clicked form submit button at (123, 428) on button.btn
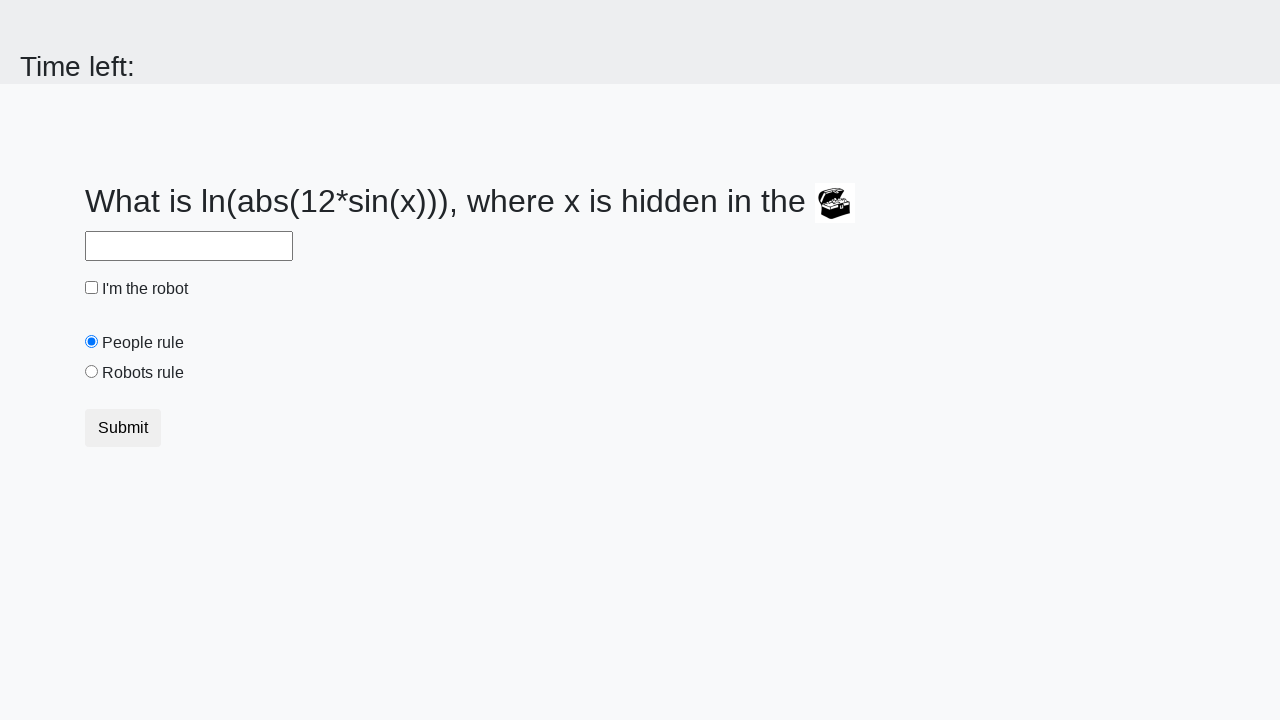

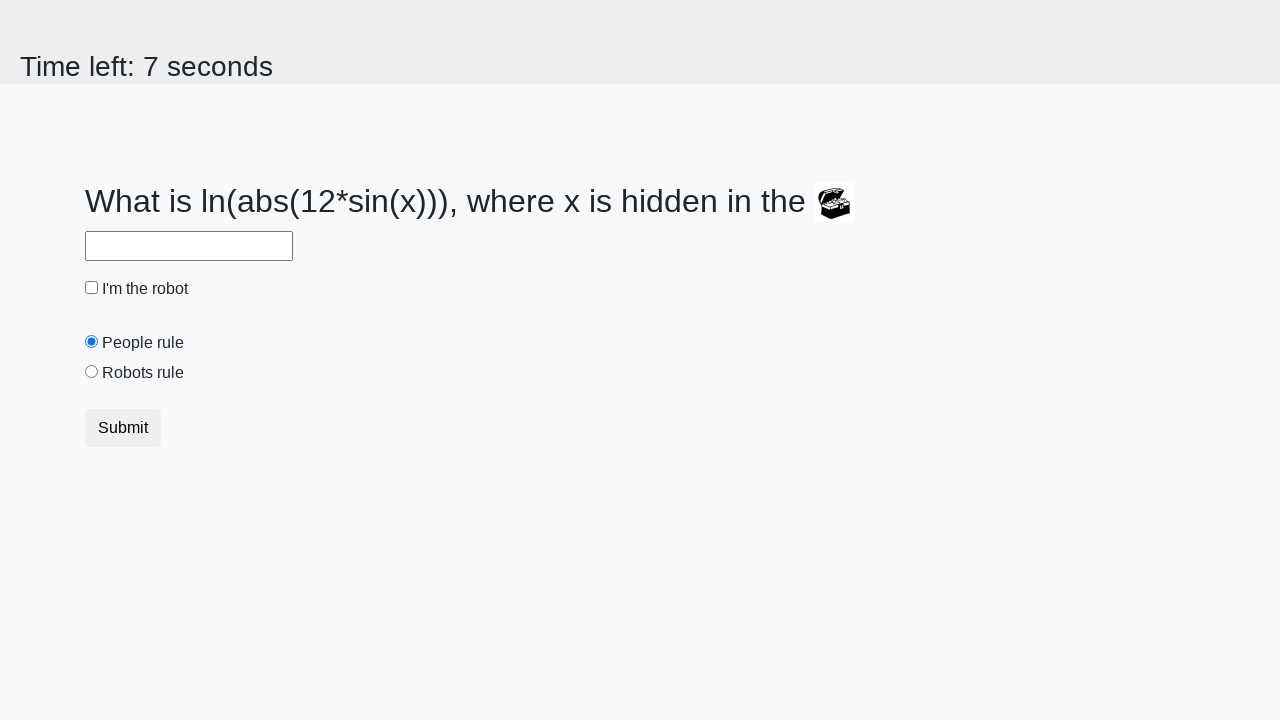